Navigates to Submit New Language page and verifies the important notice markup styling with red background and white text

Starting URL: http://www.99-bottles-of-beer.net/

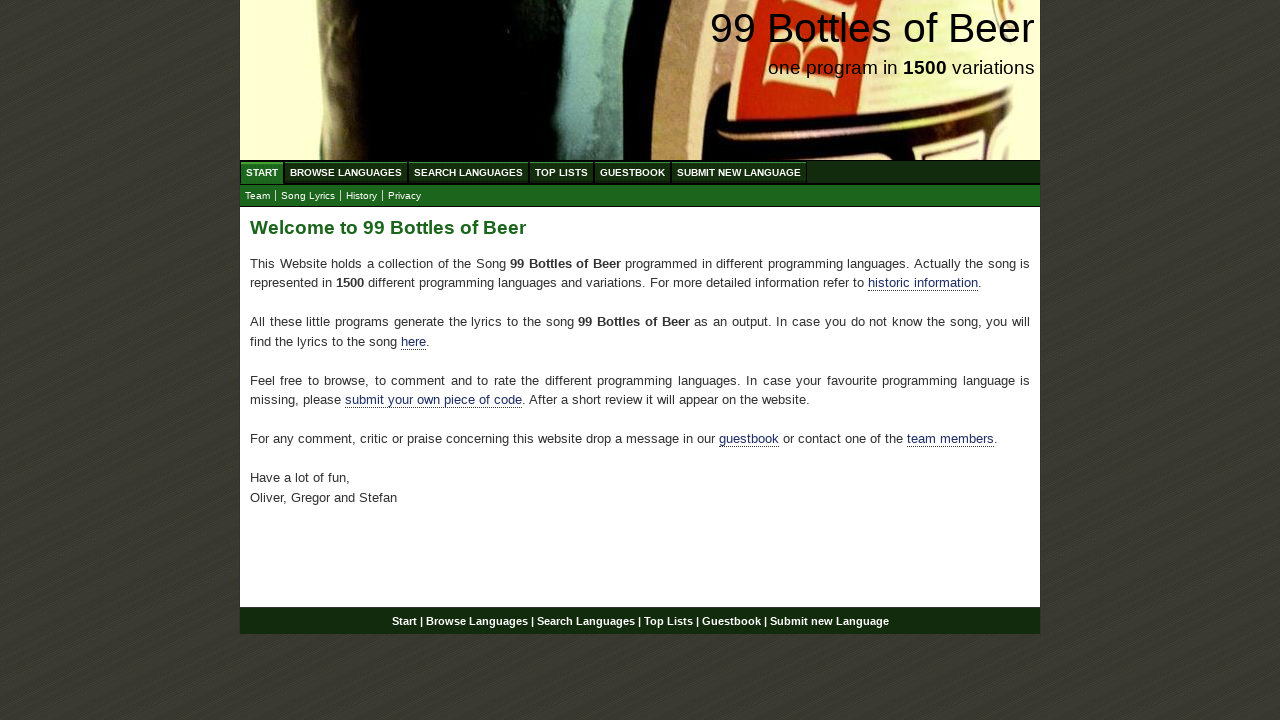

Clicked 'SUBMIT NEW LANGUAGE' link at (739, 172) on text=SUBMIT NEW LANGUAGE
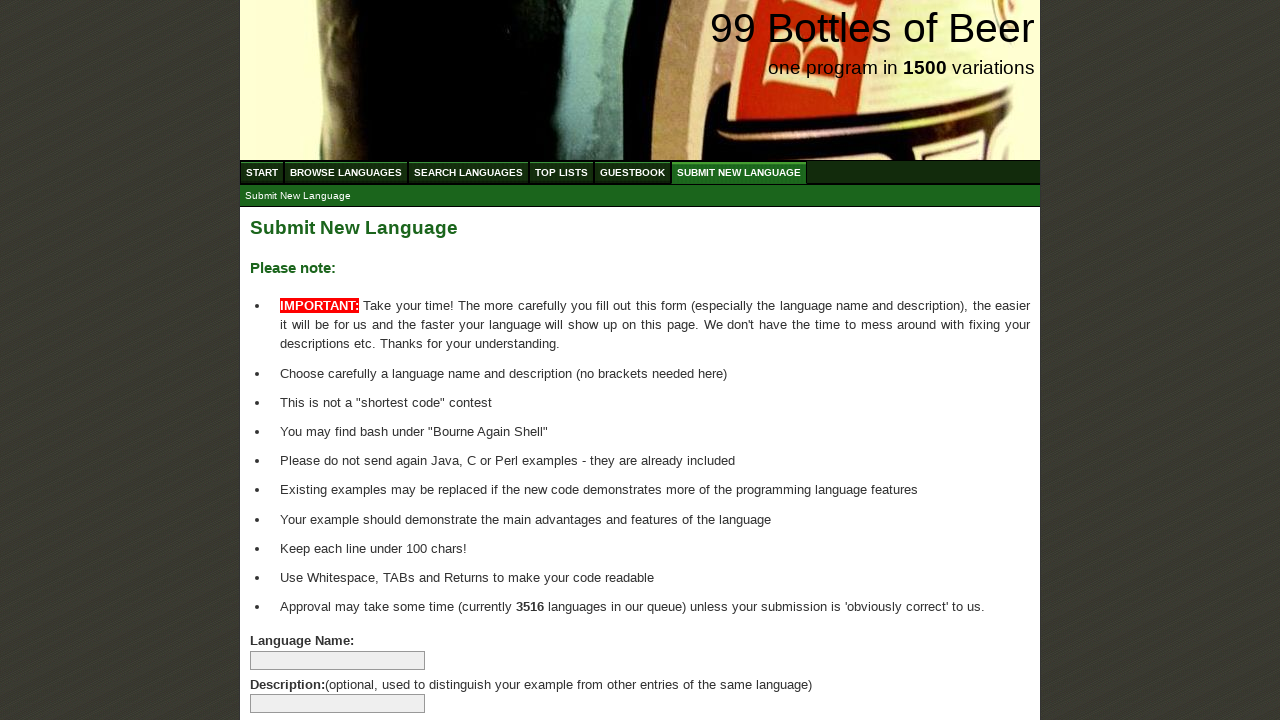

Submit New Language page loaded with important notice spans visible
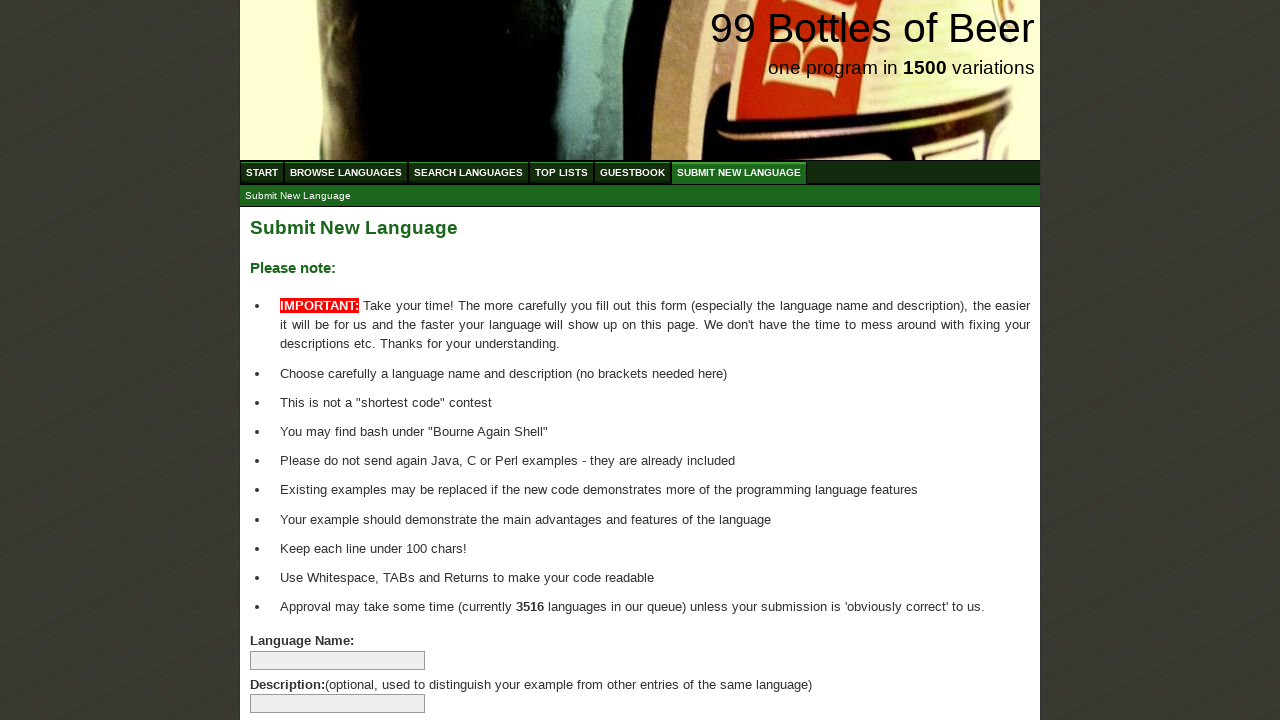

Located all important notice spans on the page
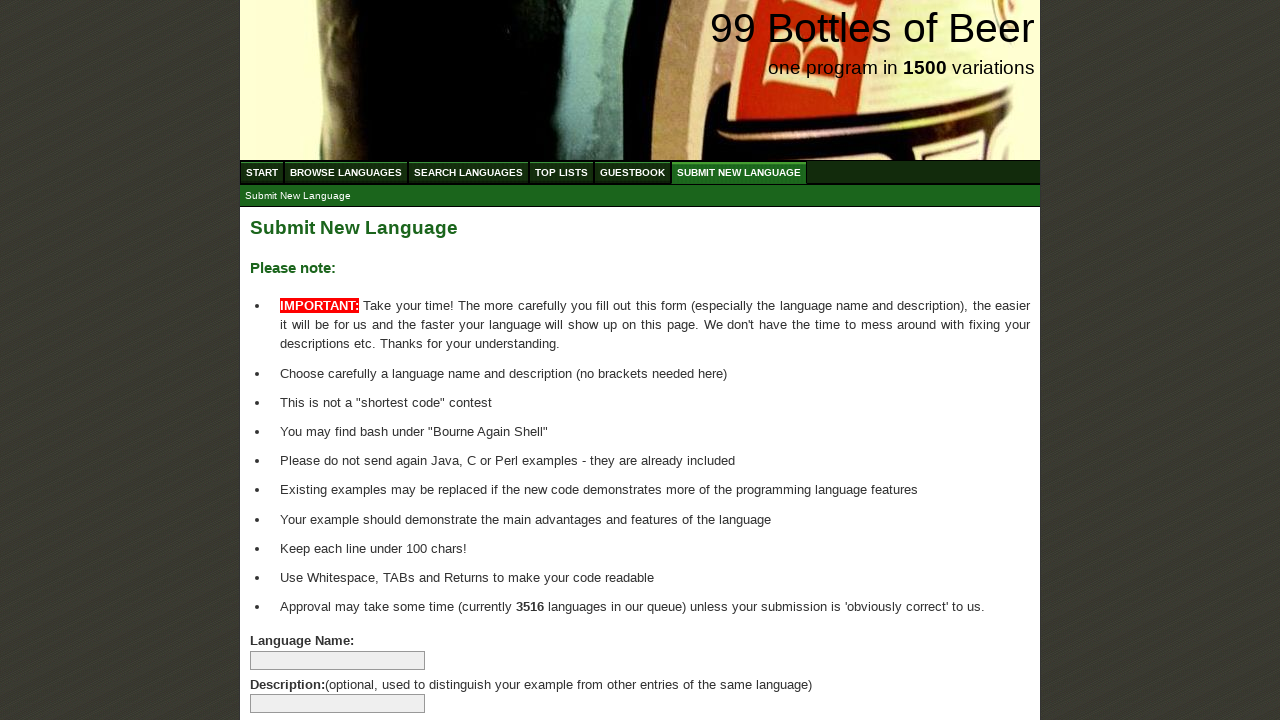

Retrieved background color of important notice markup
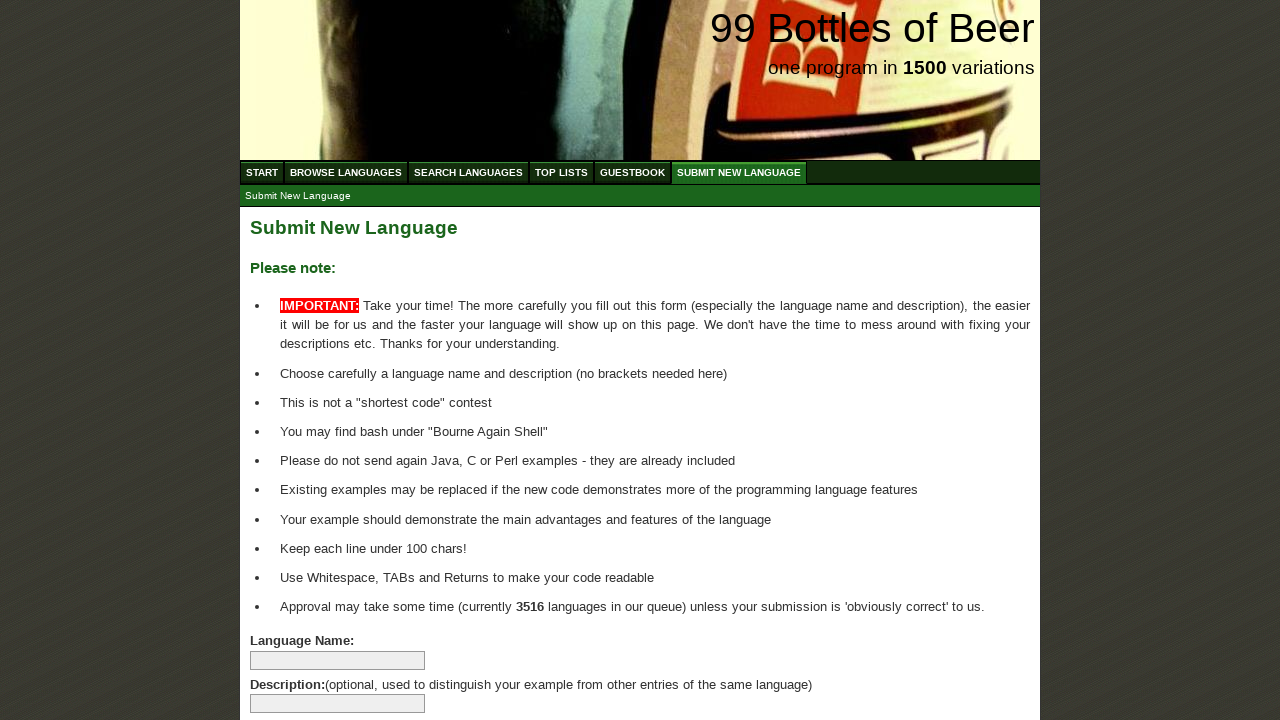

Retrieved text color of important notice markup
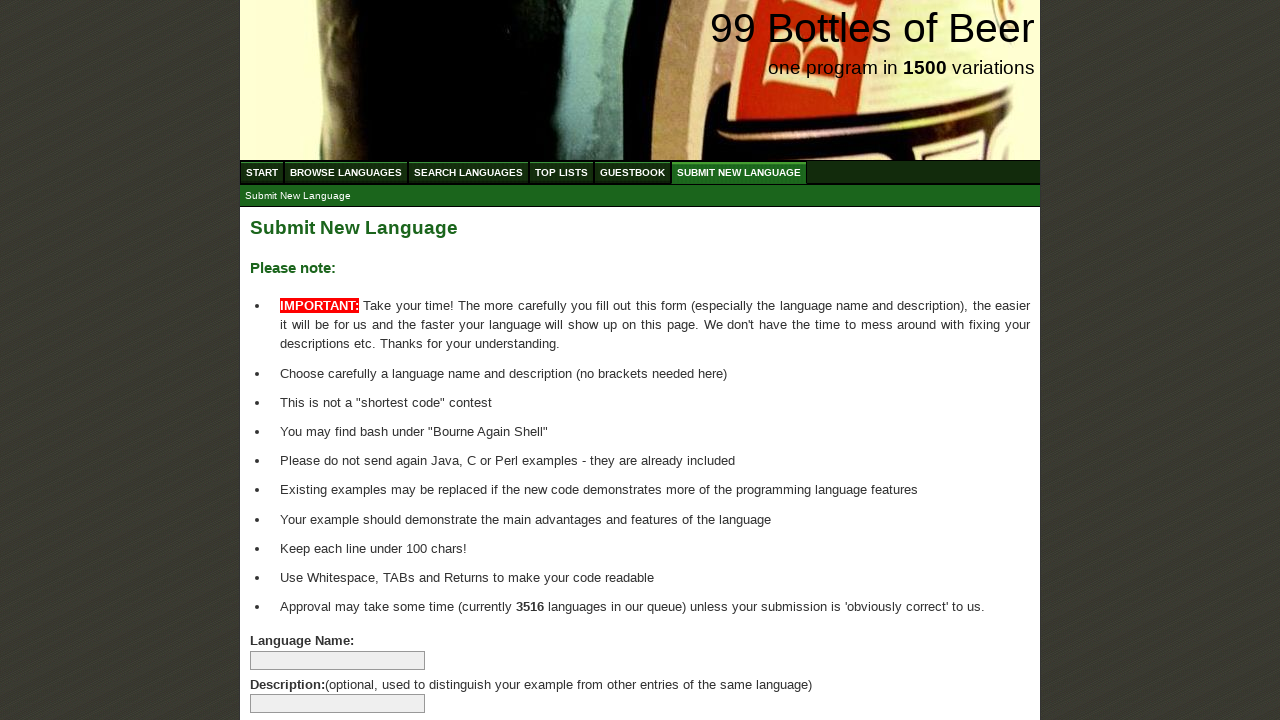

Verified important notice has red background (rgb(255, 0, 0) or rgba(255, 0, 0, 1))
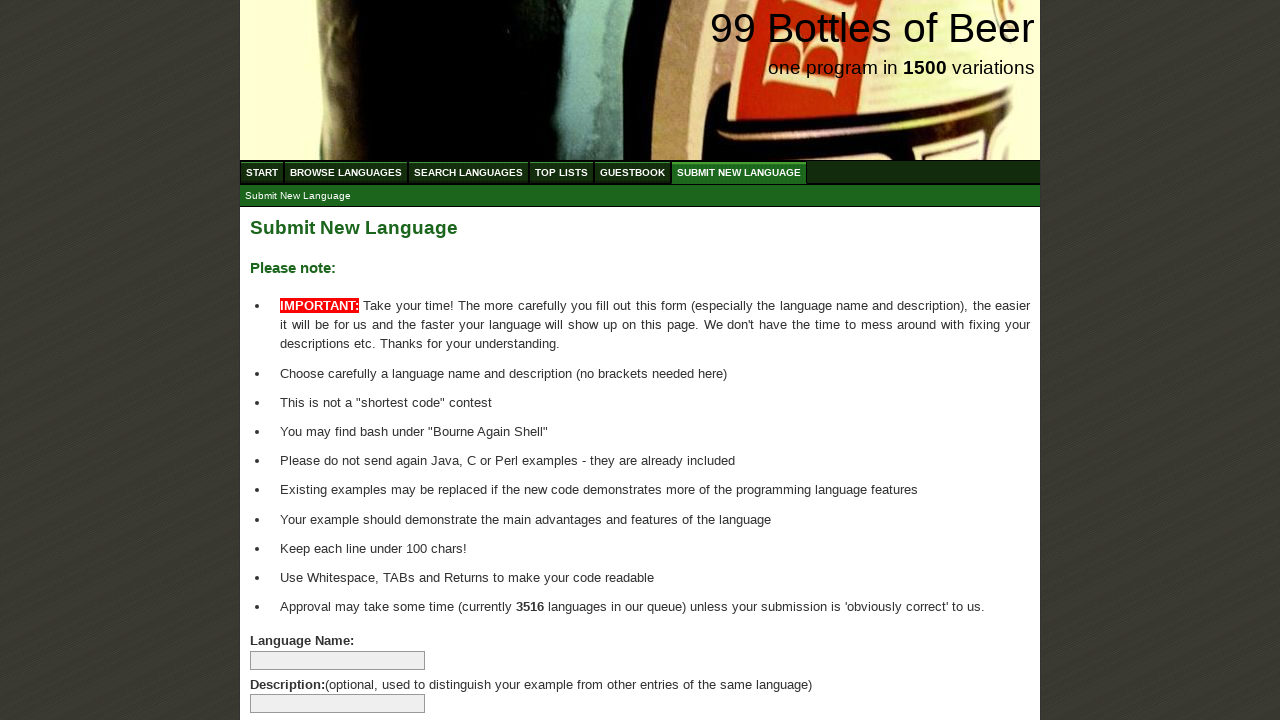

Verified important notice has white text color (rgb(255, 255, 255) or rgba(255, 255, 255, 1))
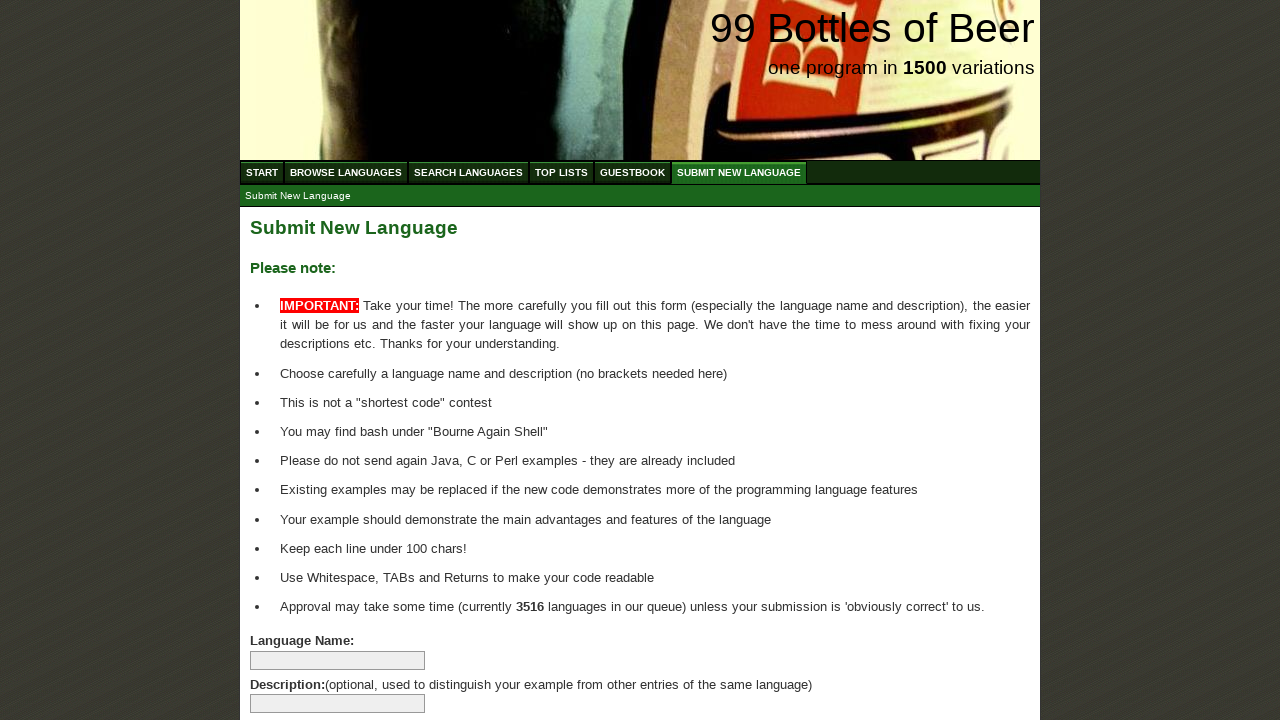

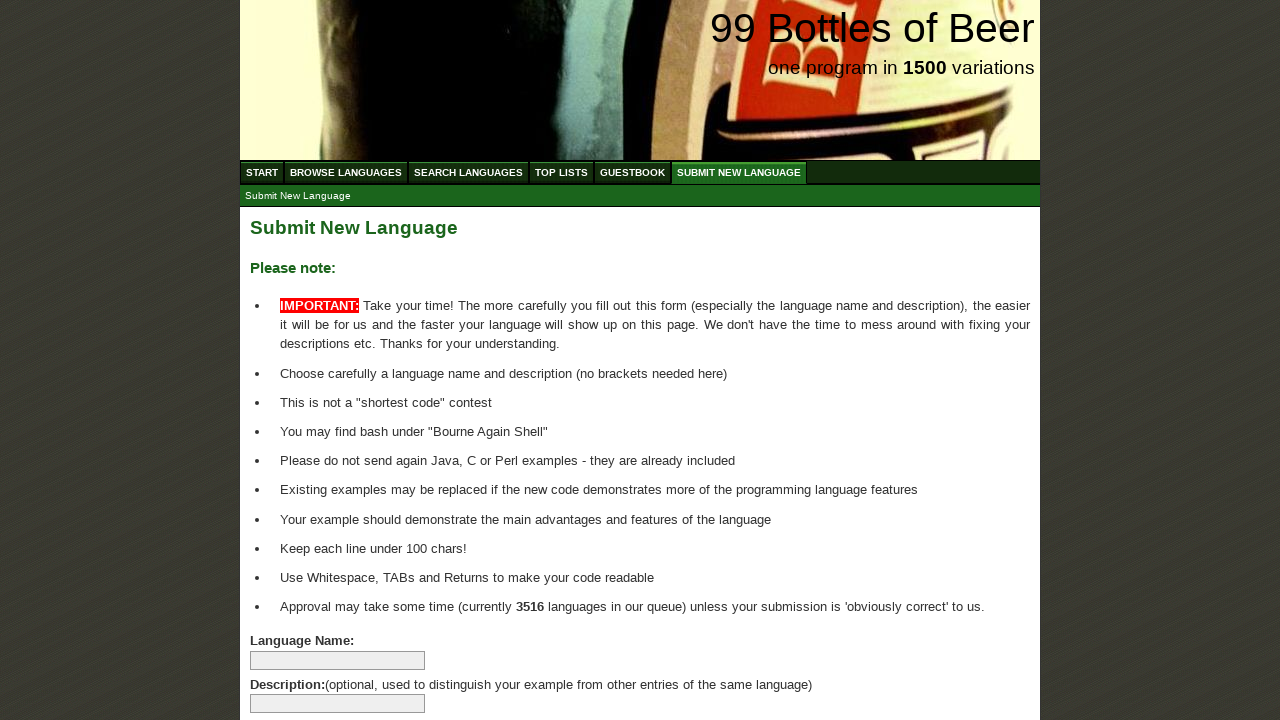